Tests JavaScript prompt dialog by clicking prompt button, entering text, accepting it, and verifying the entered text is displayed

Starting URL: http://practice.cydeo.com/javascript_alerts

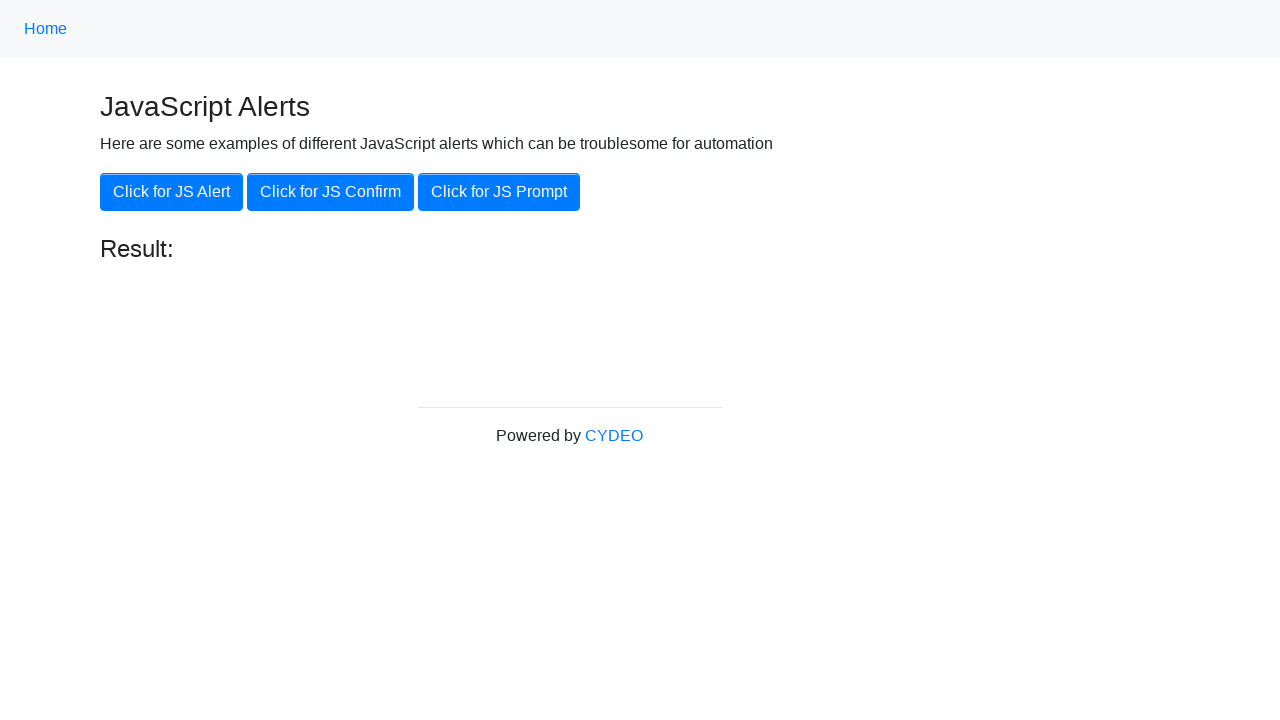

Set up dialog handler to accept prompt with 'hello'
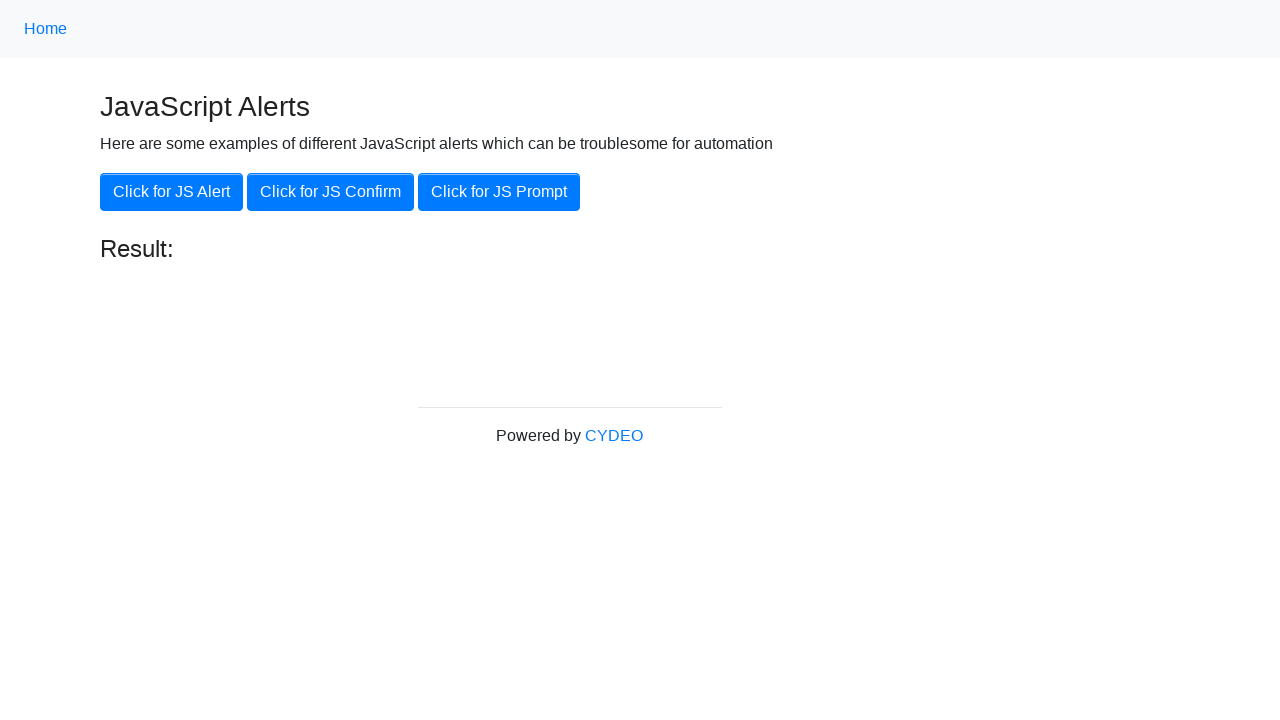

Clicked JS Prompt button to trigger prompt dialog at (499, 192) on xpath=//button[@onclick='jsPrompt()']
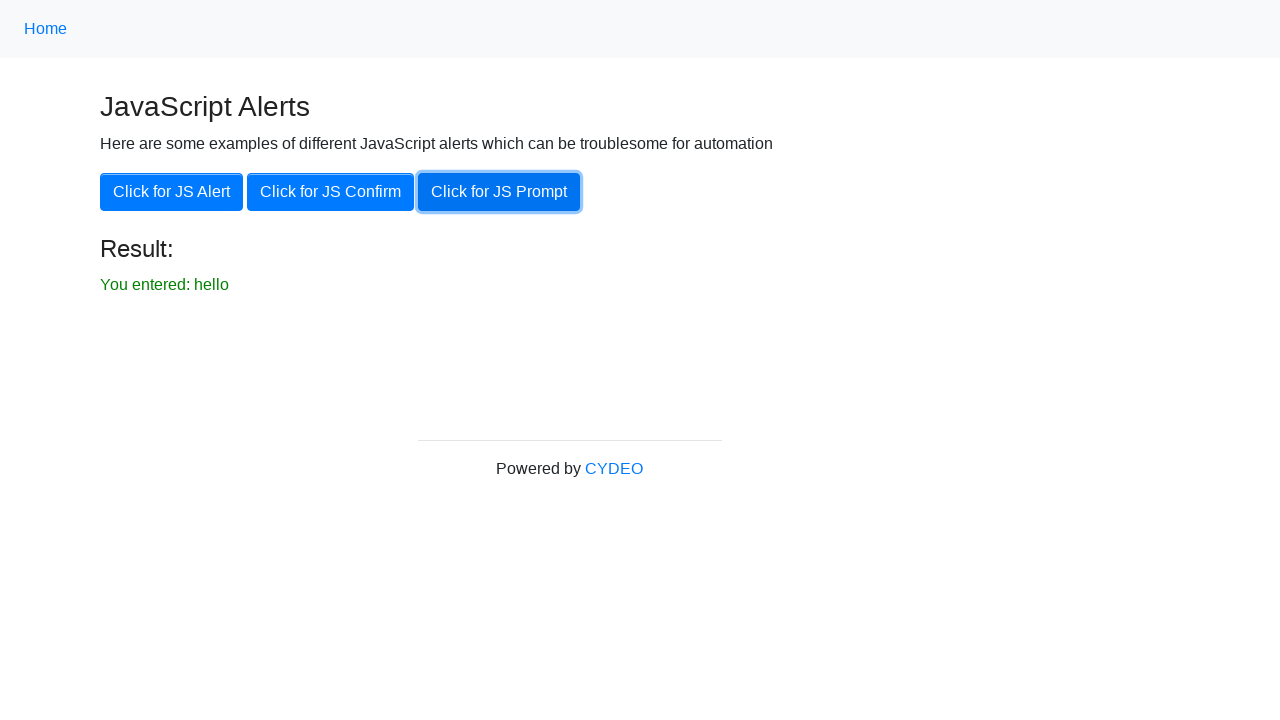

Verified entered text 'You entered: hello' is displayed in result
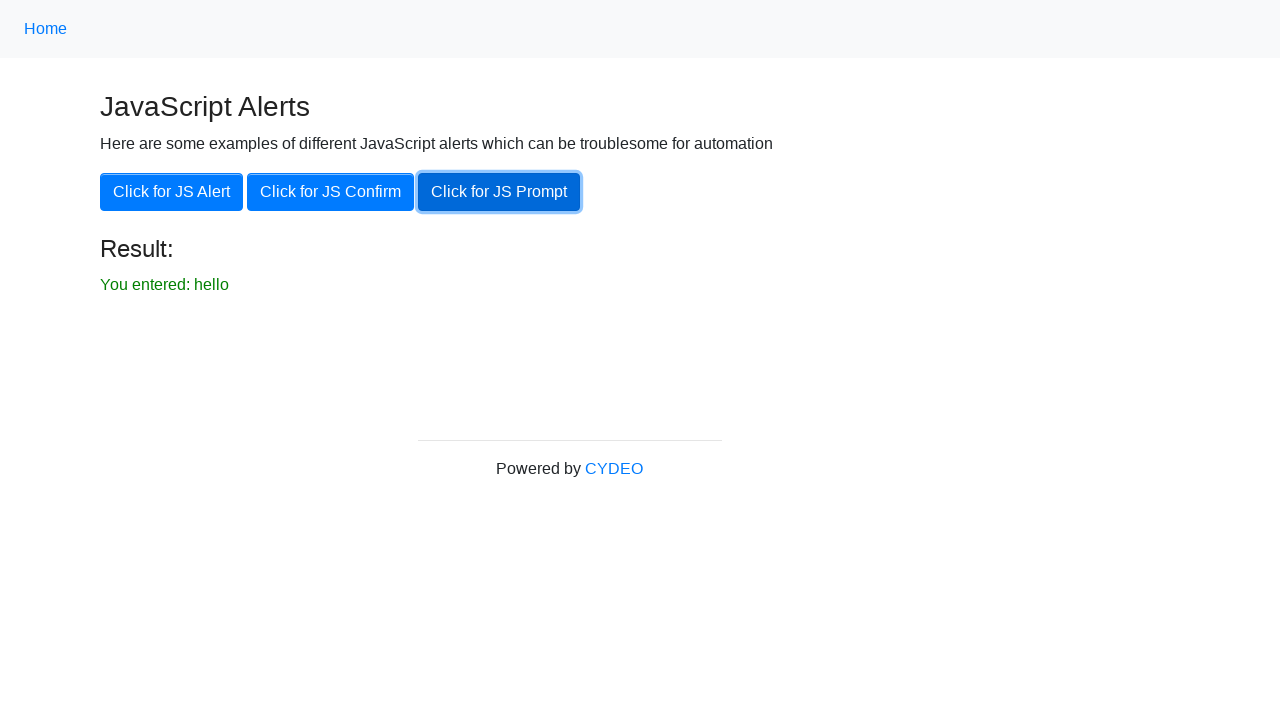

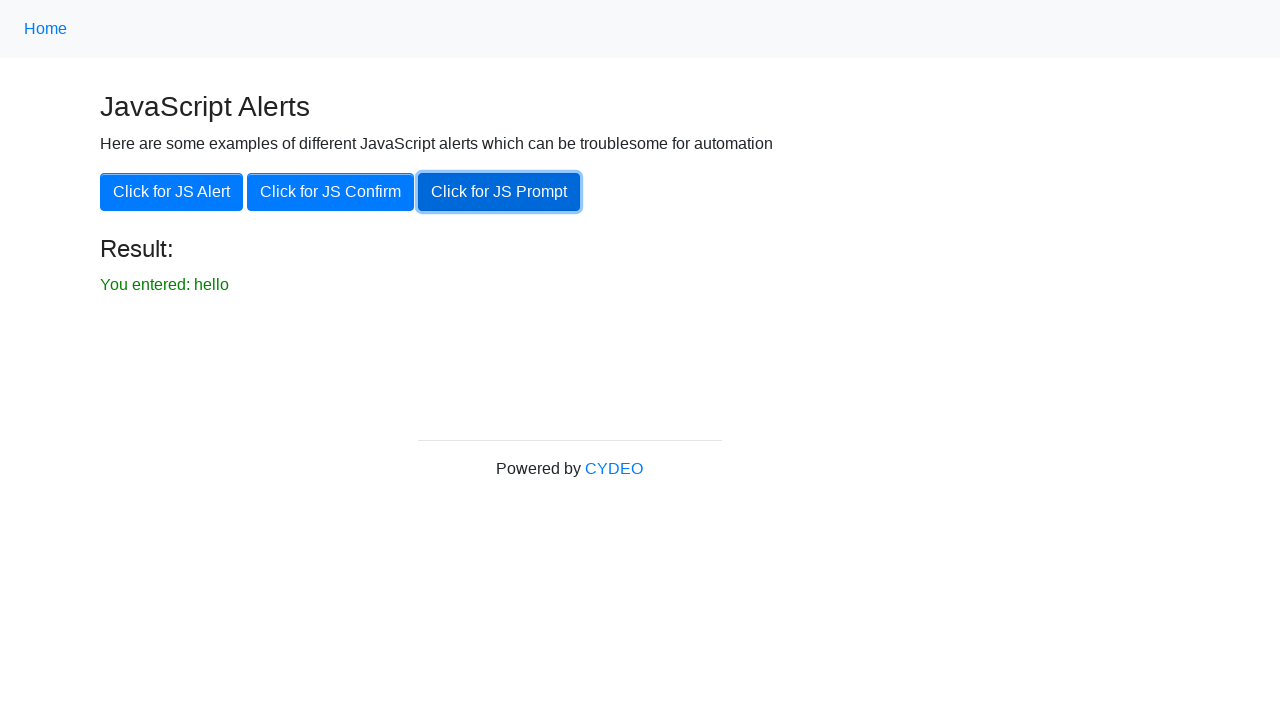